Tests key press detection by pressing Shift key and verifying the output

Starting URL: https://the-internet.herokuapp.com/

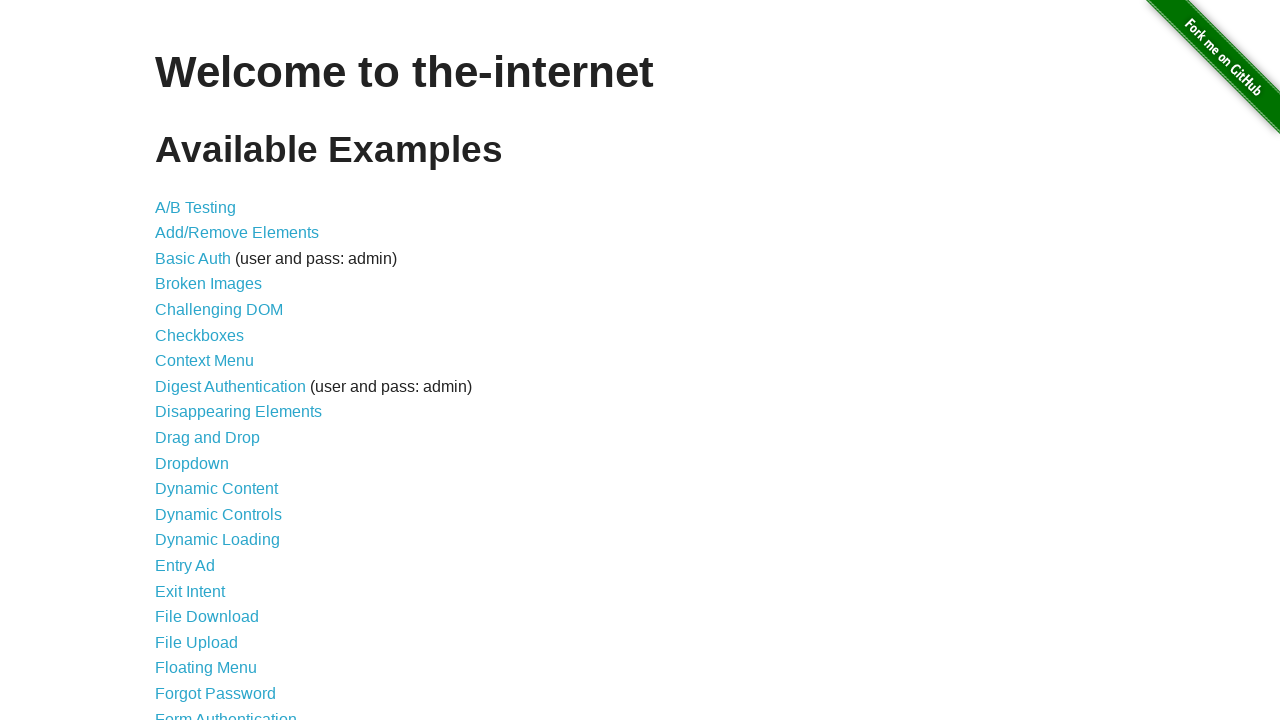

Clicked 'Key Presses' link to navigate to key press detection page at (200, 360) on internal:role=link[name="Key Presses"i]
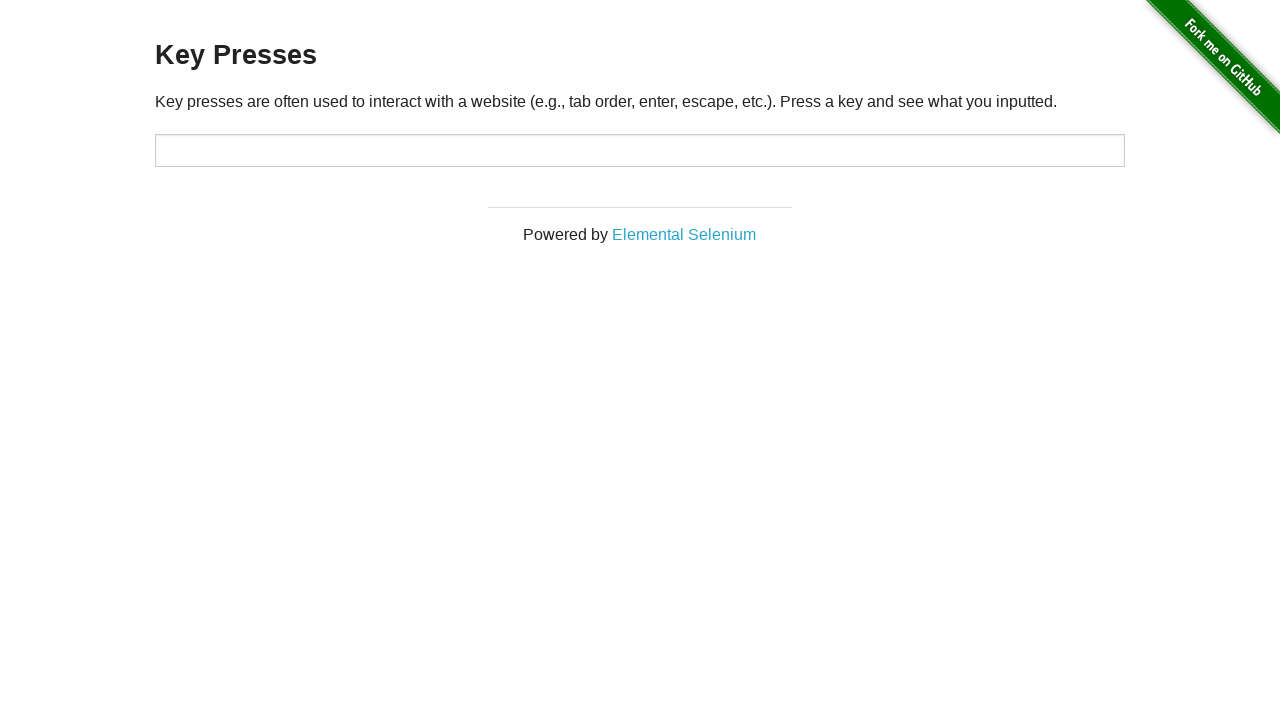

Pressed Shift key in target input field on #target
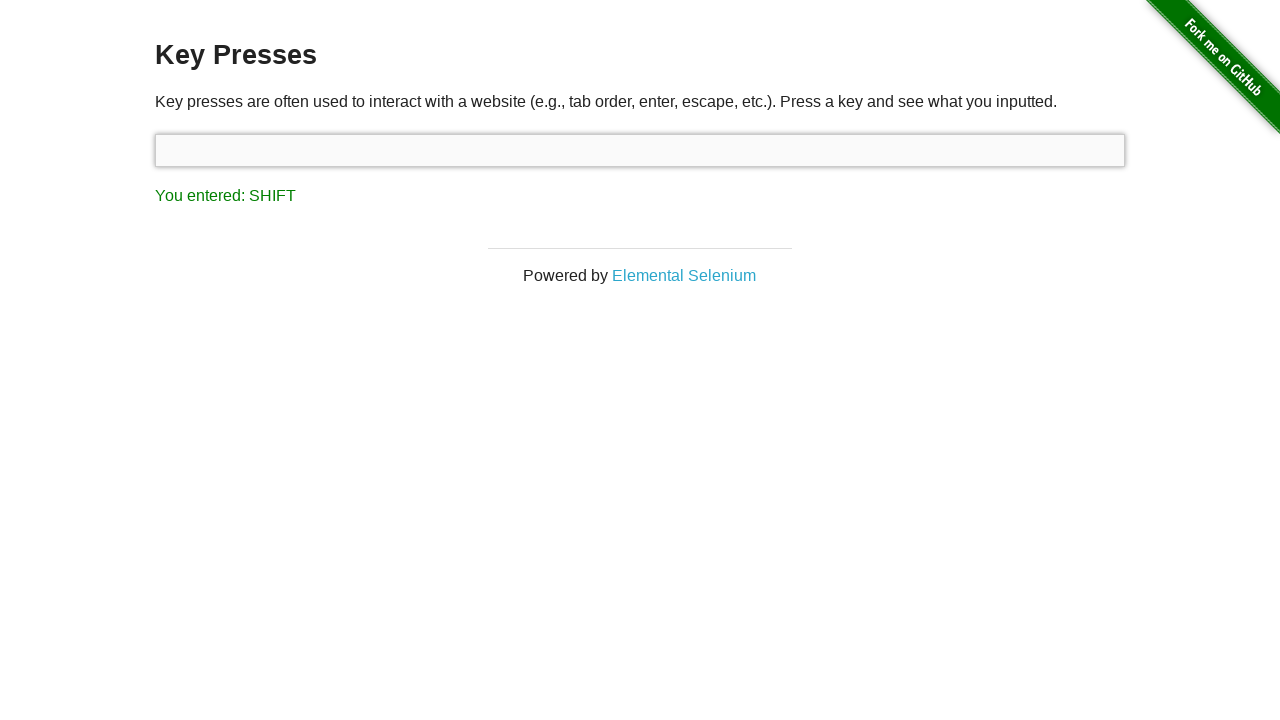

Verified that result text displays 'You entered: SHIFT'
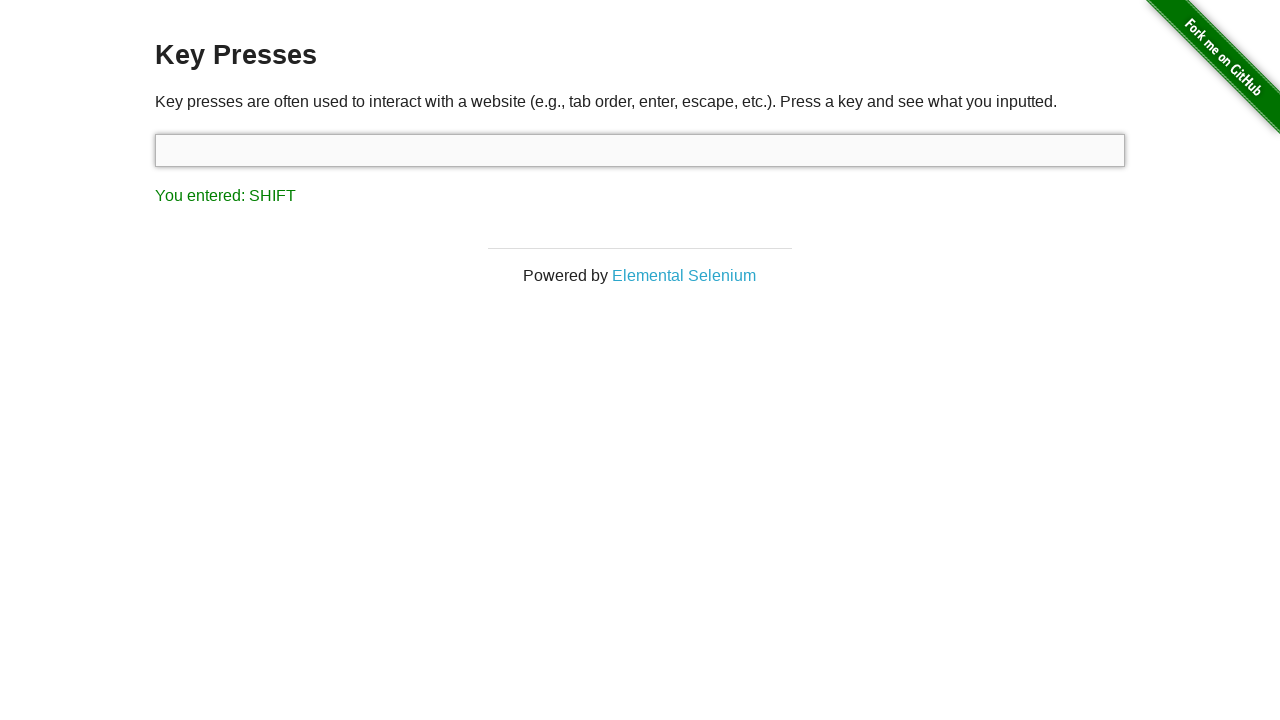

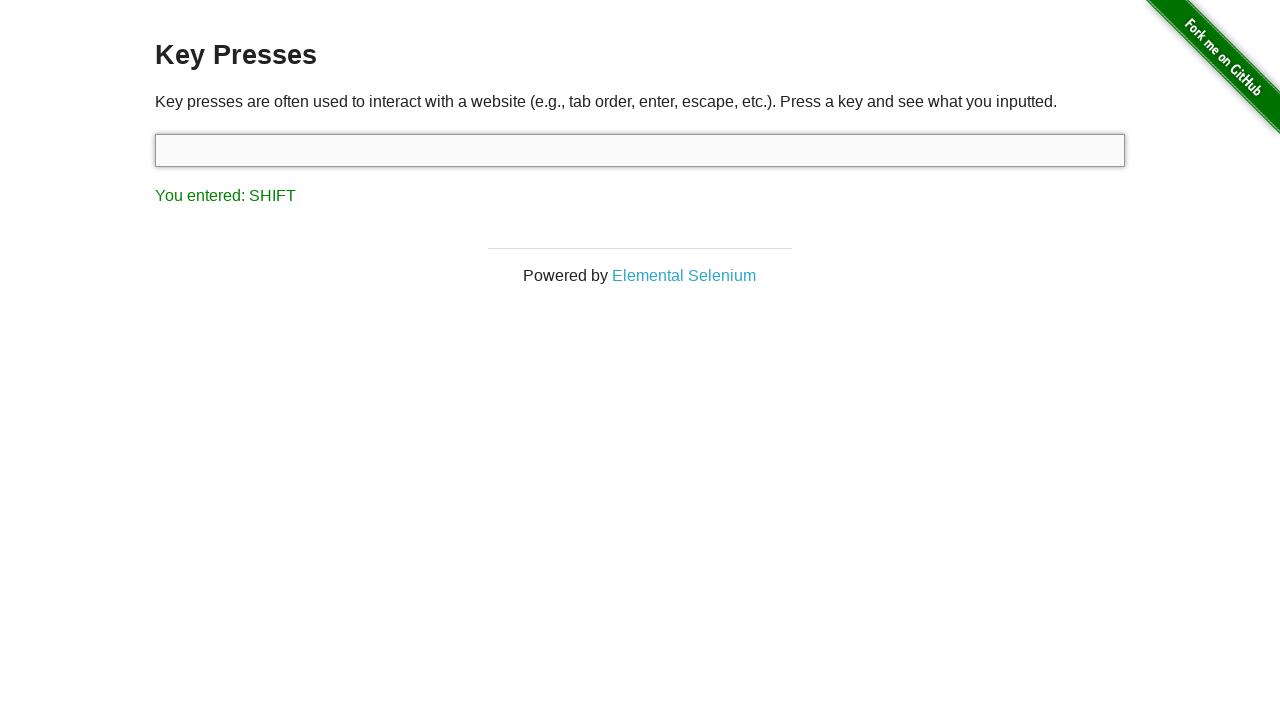